Tests various types of JavaScript alerts including simple alerts, timer alerts, confirmation dialogs, and prompt dialogs by triggering and interacting with them

Starting URL: https://demoqa.com/alerts

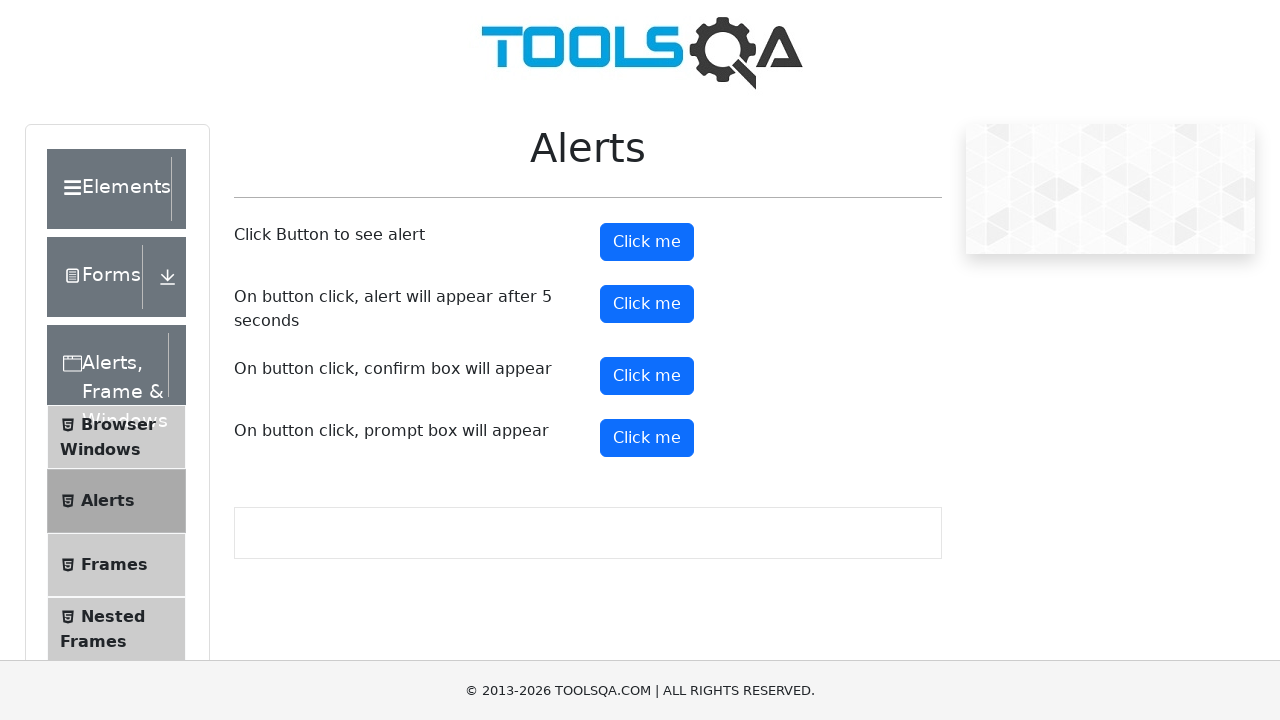

Clicked button to trigger simple alert at (647, 242) on #alertButton
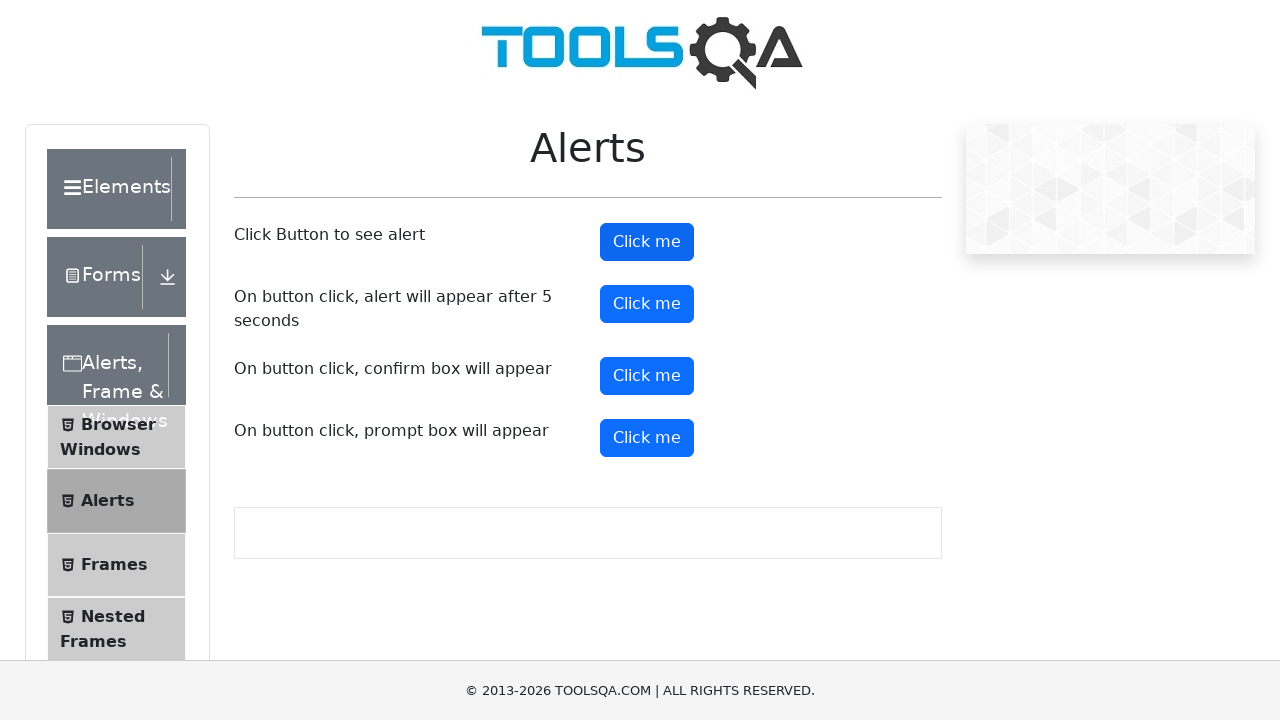

Set up dialog handler to accept simple alert
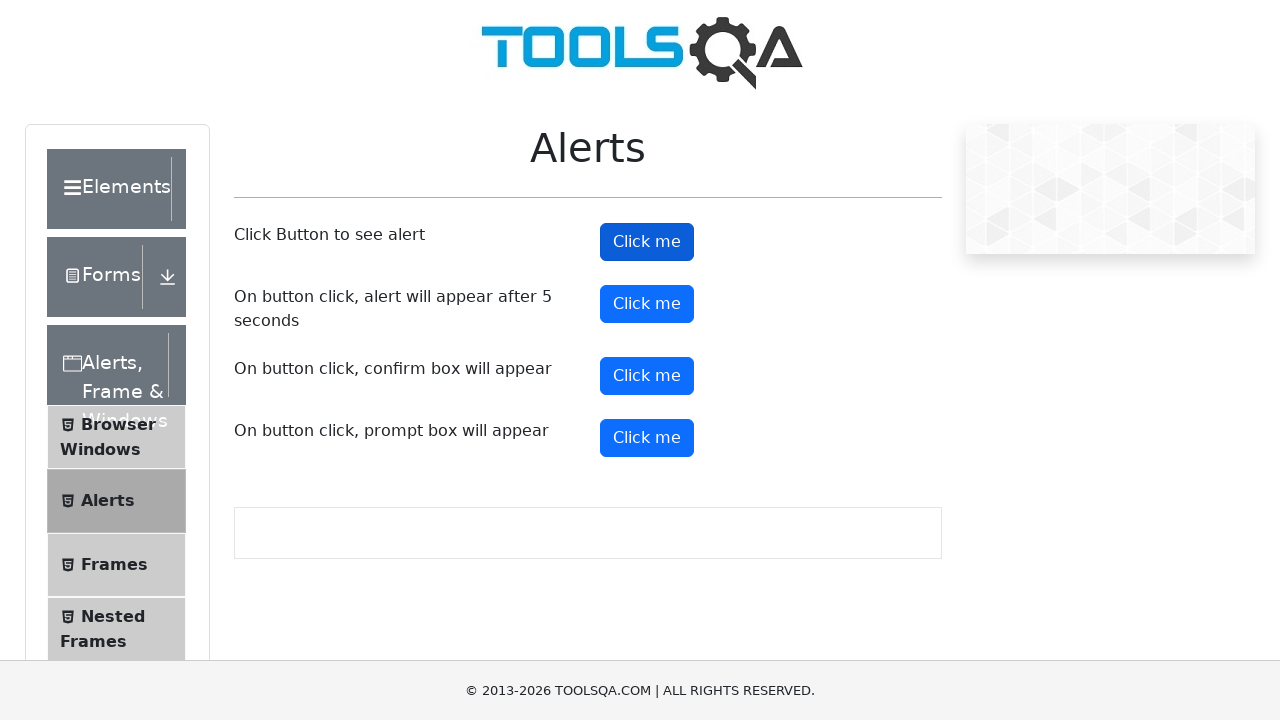

Clicked button to trigger timer alert at (647, 304) on #timerAlertButton
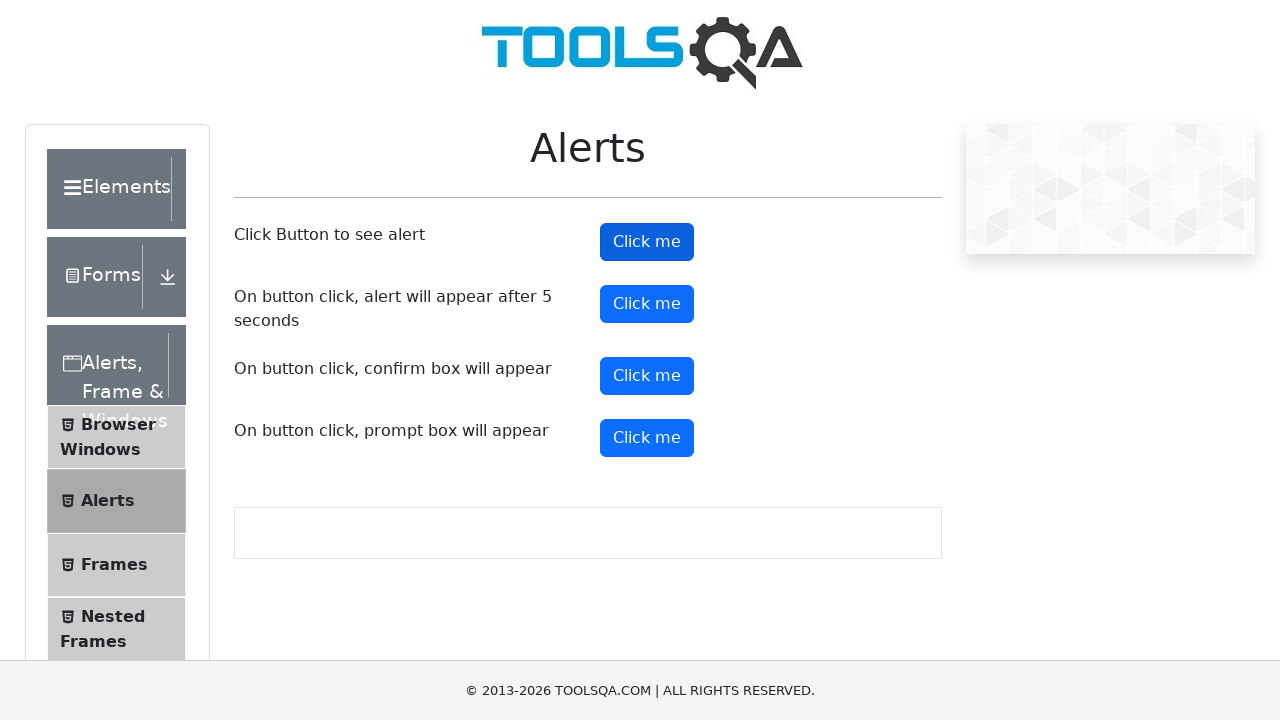

Waited 6 seconds for timer alert to appear
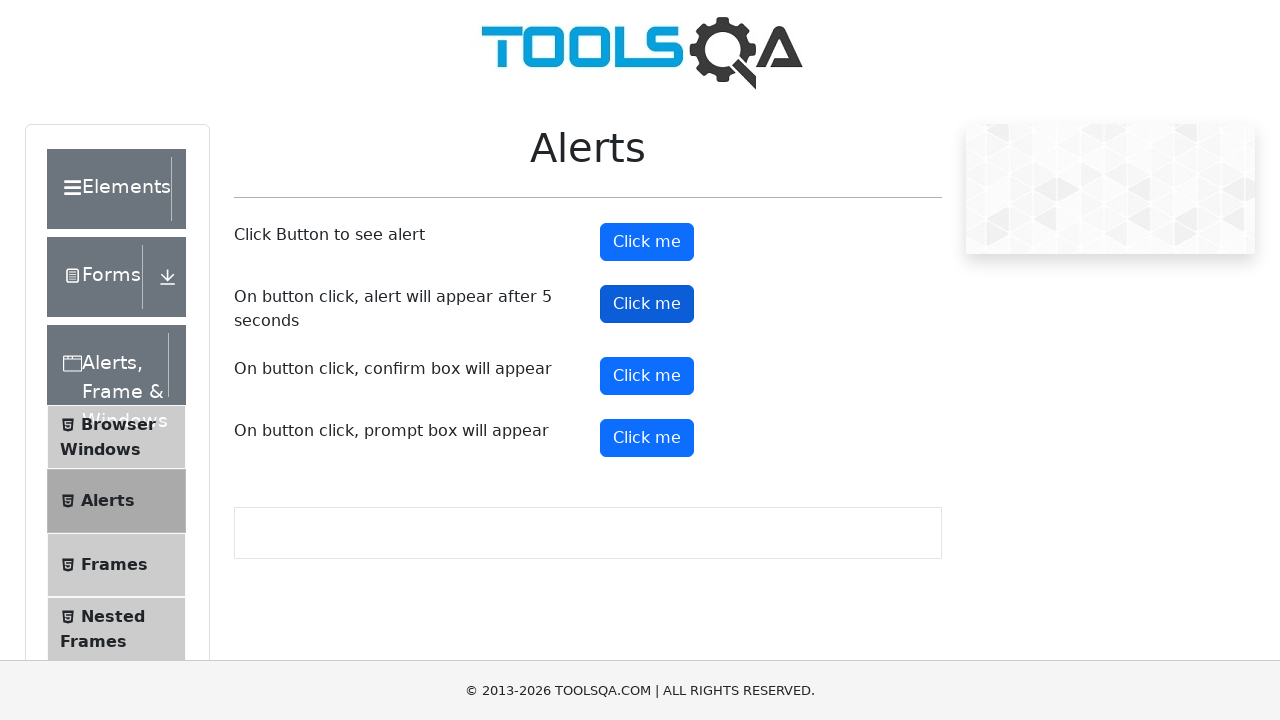

Clicked button to trigger confirmation dialog at (647, 376) on #confirmButton
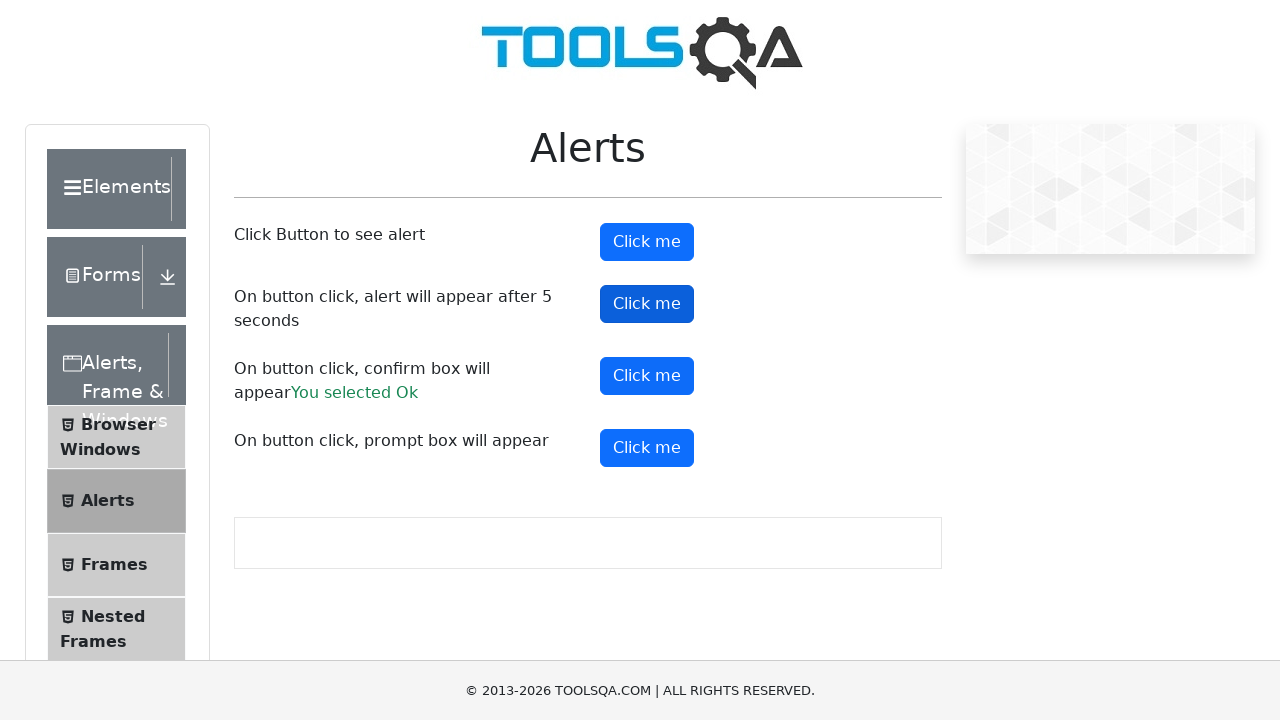

Set up dialog handler to accept prompt alert with text 'hello alert'
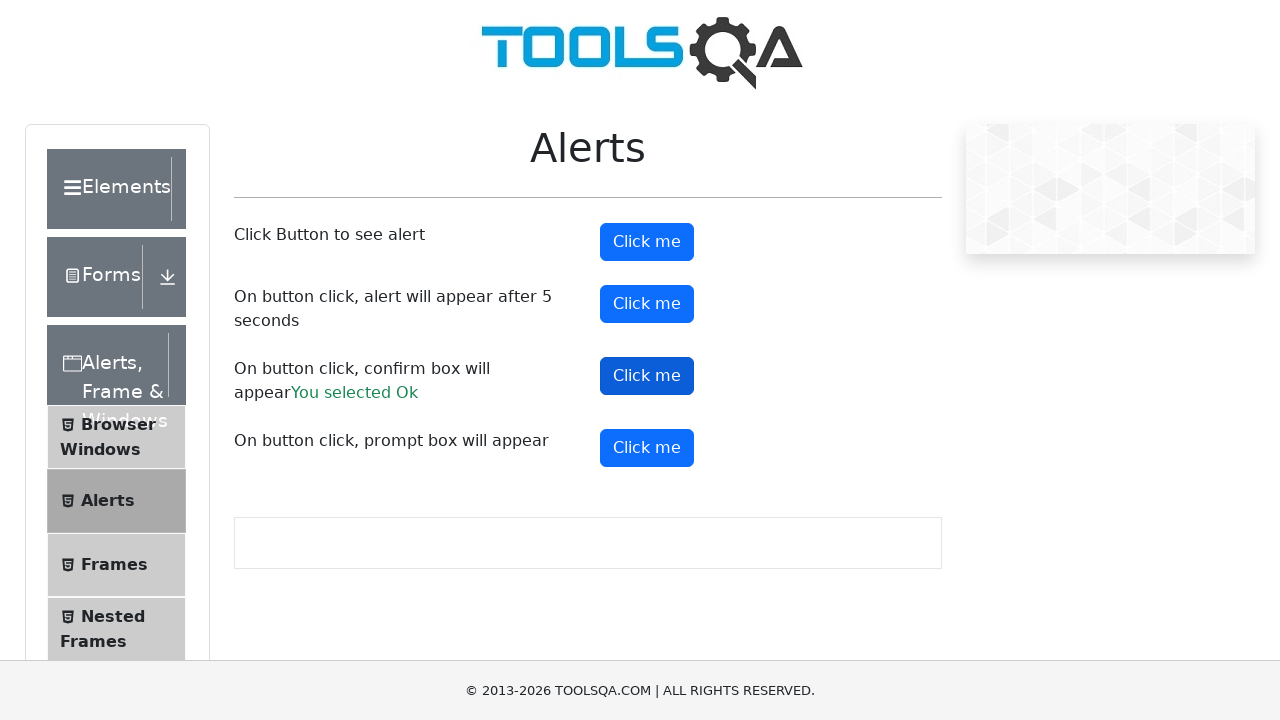

Clicked button to trigger prompt alert at (647, 448) on #promtButton
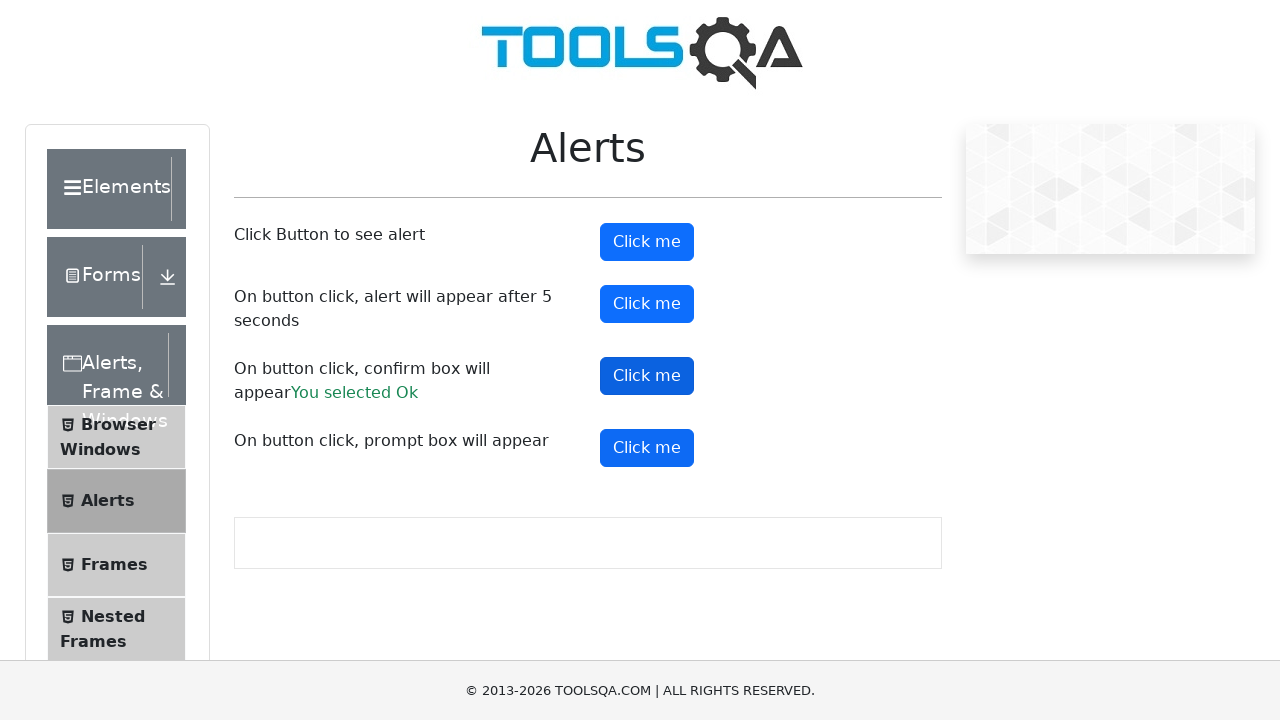

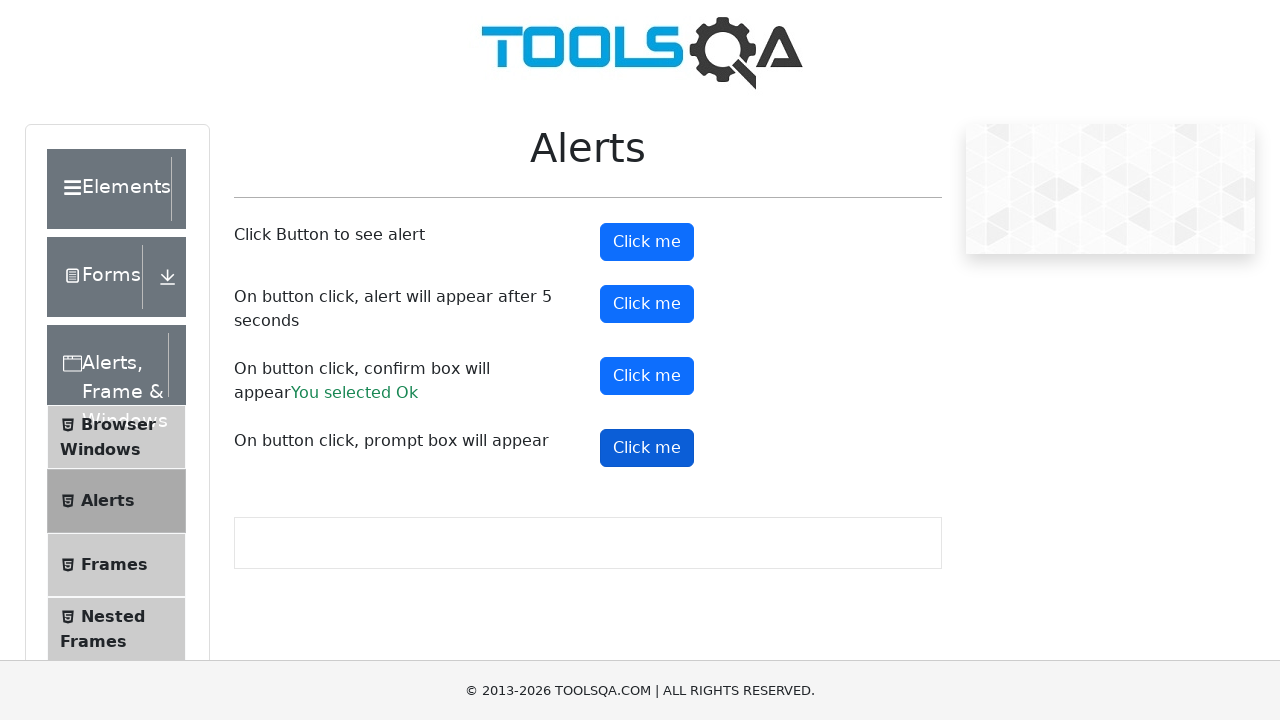